Tests that todo data persists after page reload, including completed state.

Starting URL: https://demo.playwright.dev/todomvc

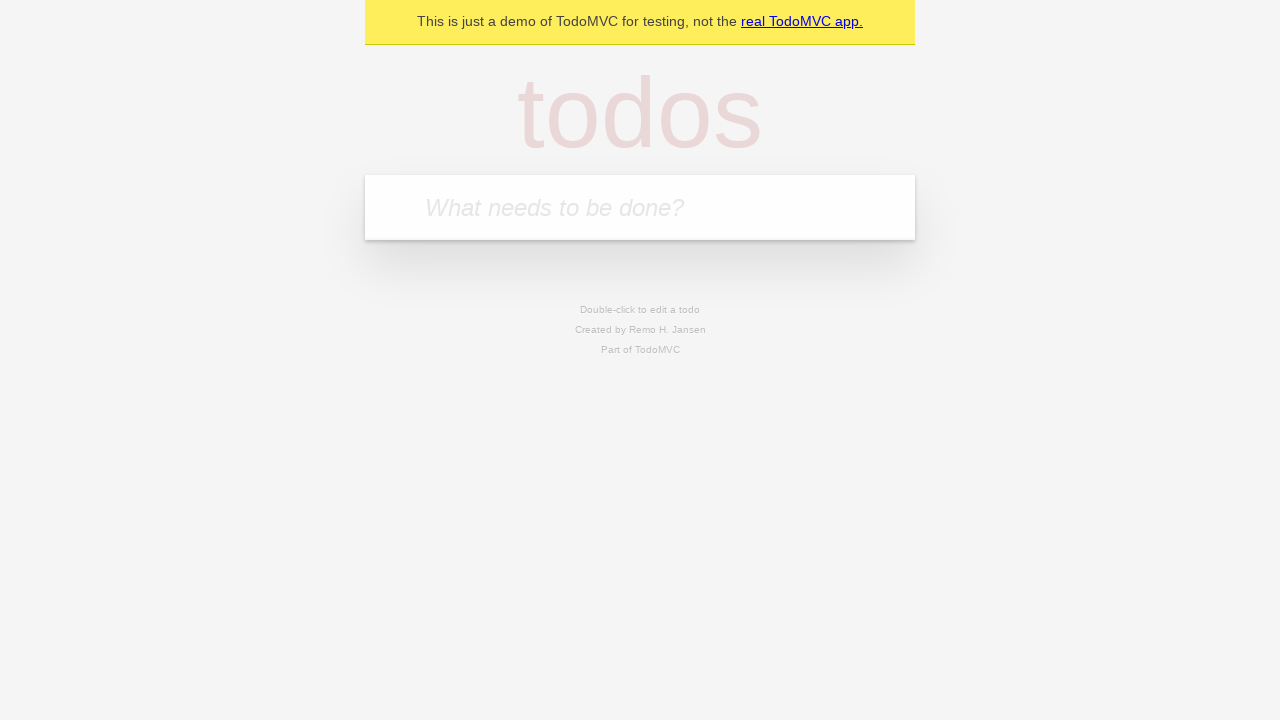

Filled todo input with 'buy some cheese' on internal:attr=[placeholder="What needs to be done?"i]
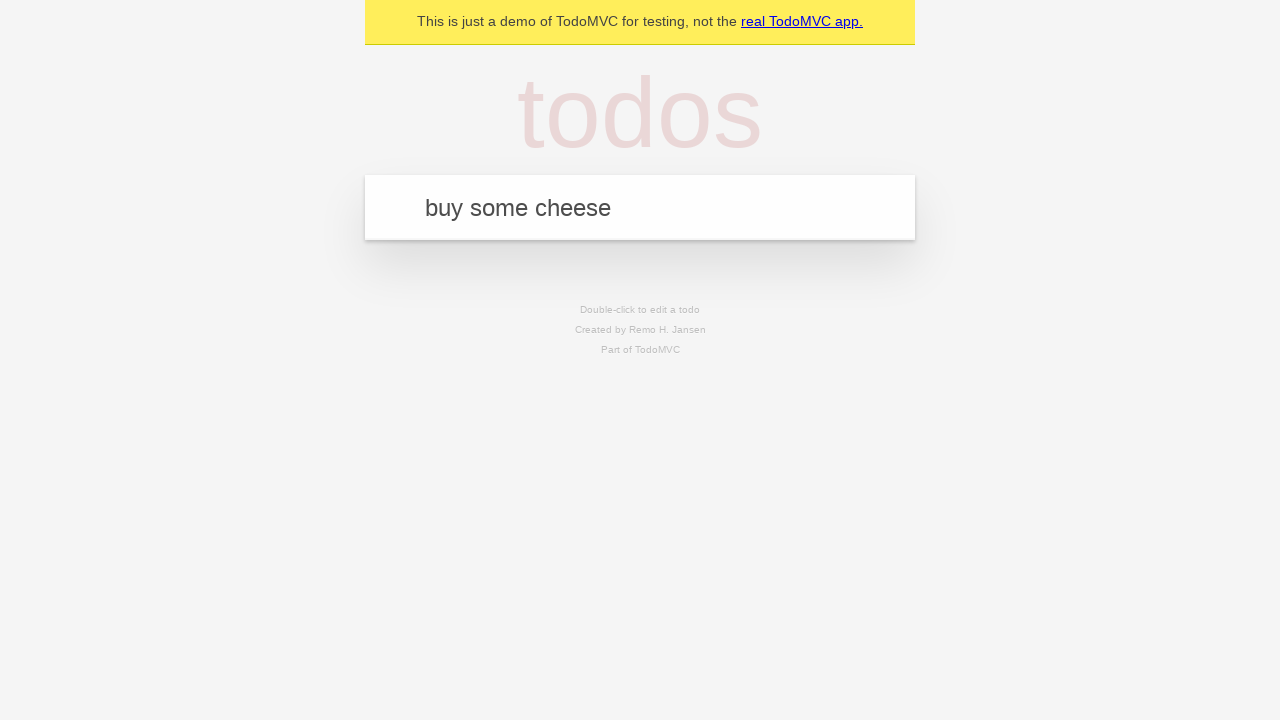

Pressed Enter to create first todo on internal:attr=[placeholder="What needs to be done?"i]
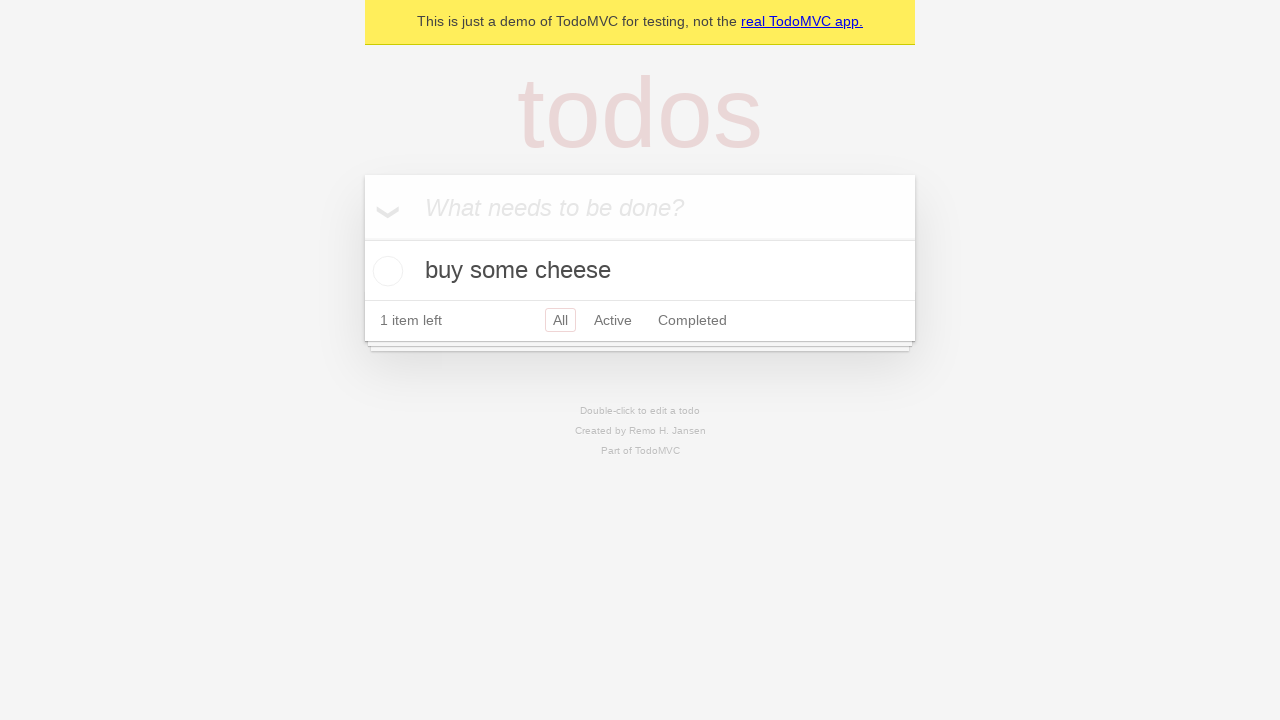

Filled todo input with 'feed the cat' on internal:attr=[placeholder="What needs to be done?"i]
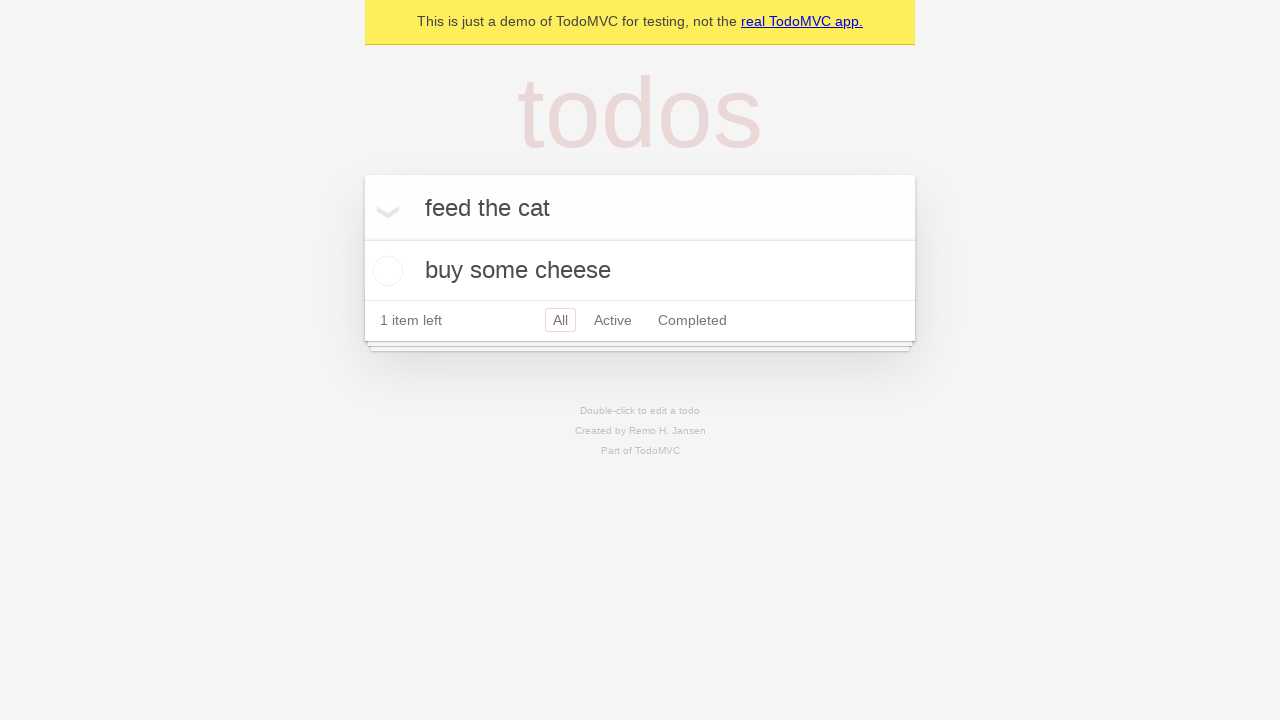

Pressed Enter to create second todo on internal:attr=[placeholder="What needs to be done?"i]
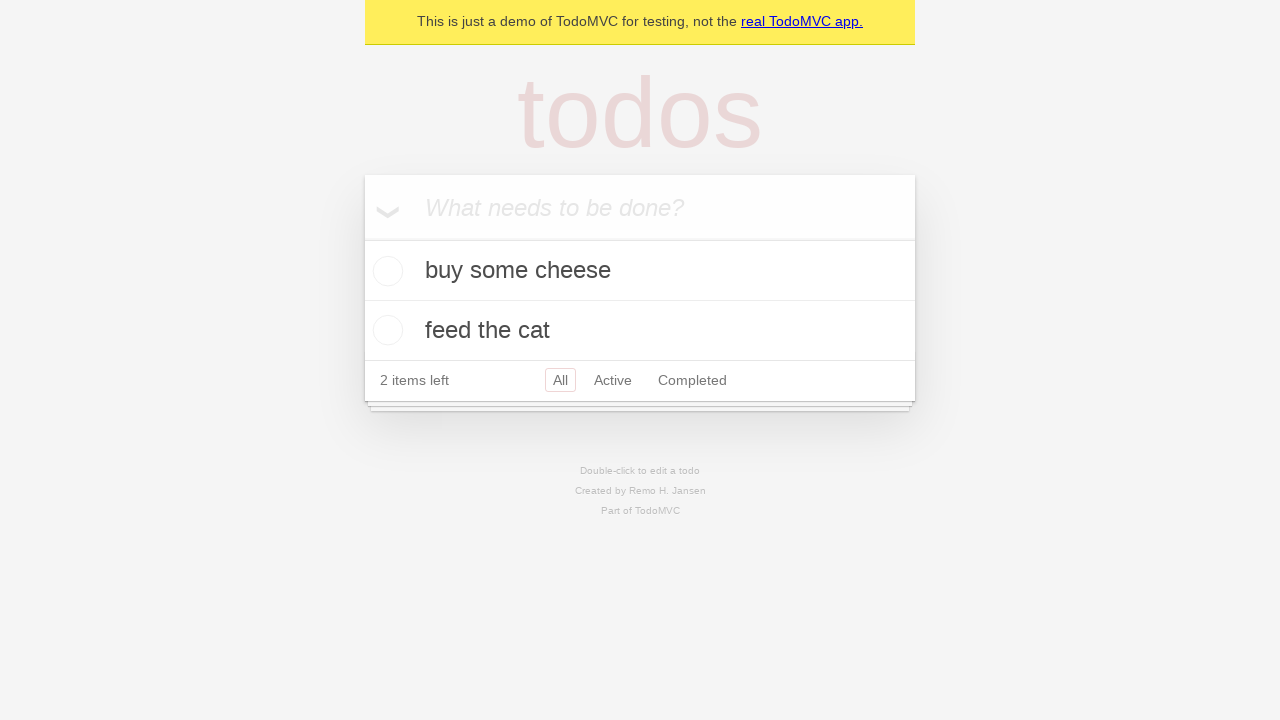

Checked the first todo item at (385, 271) on internal:testid=[data-testid="todo-item"s] >> nth=0 >> internal:role=checkbox
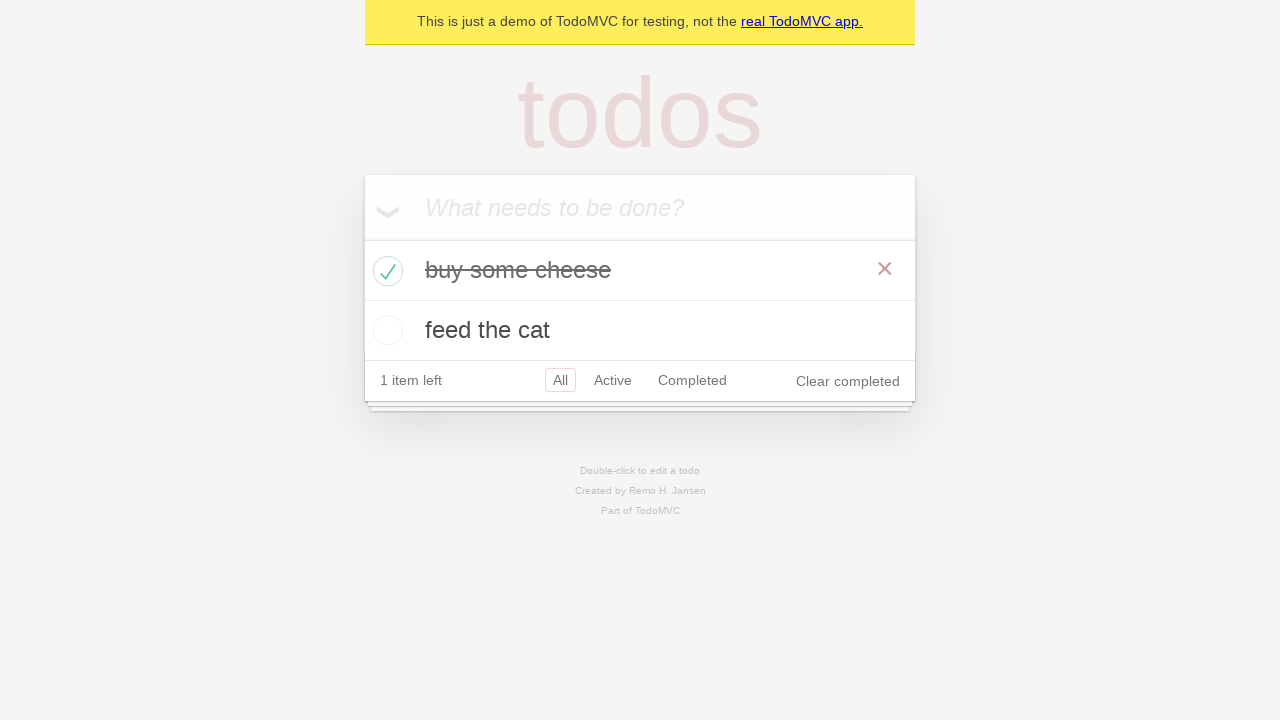

Reloaded the page
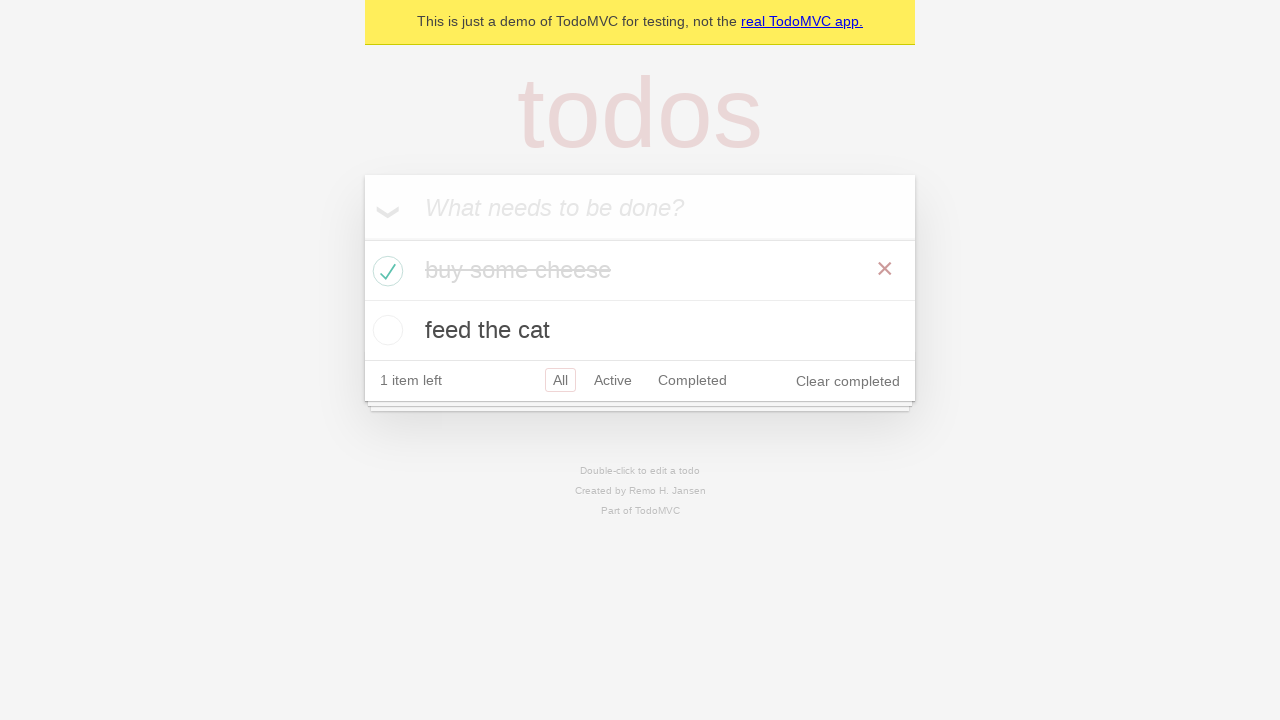

Verified todo items persisted after page reload
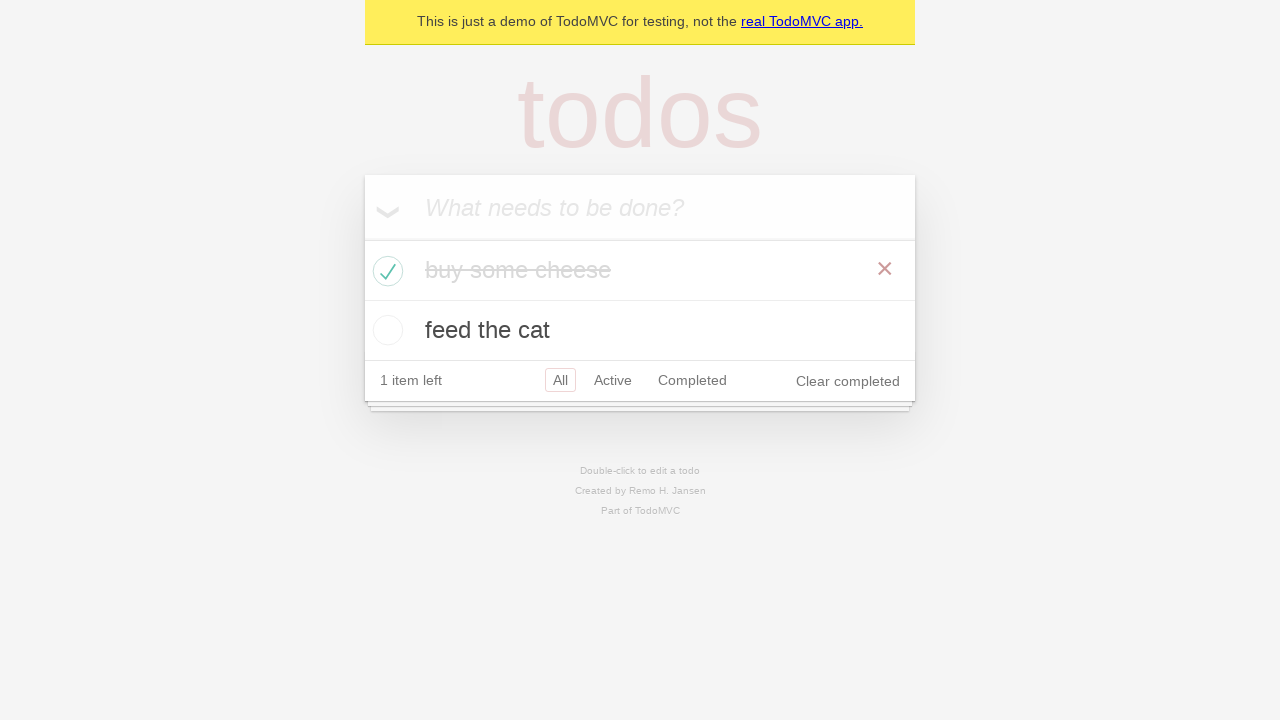

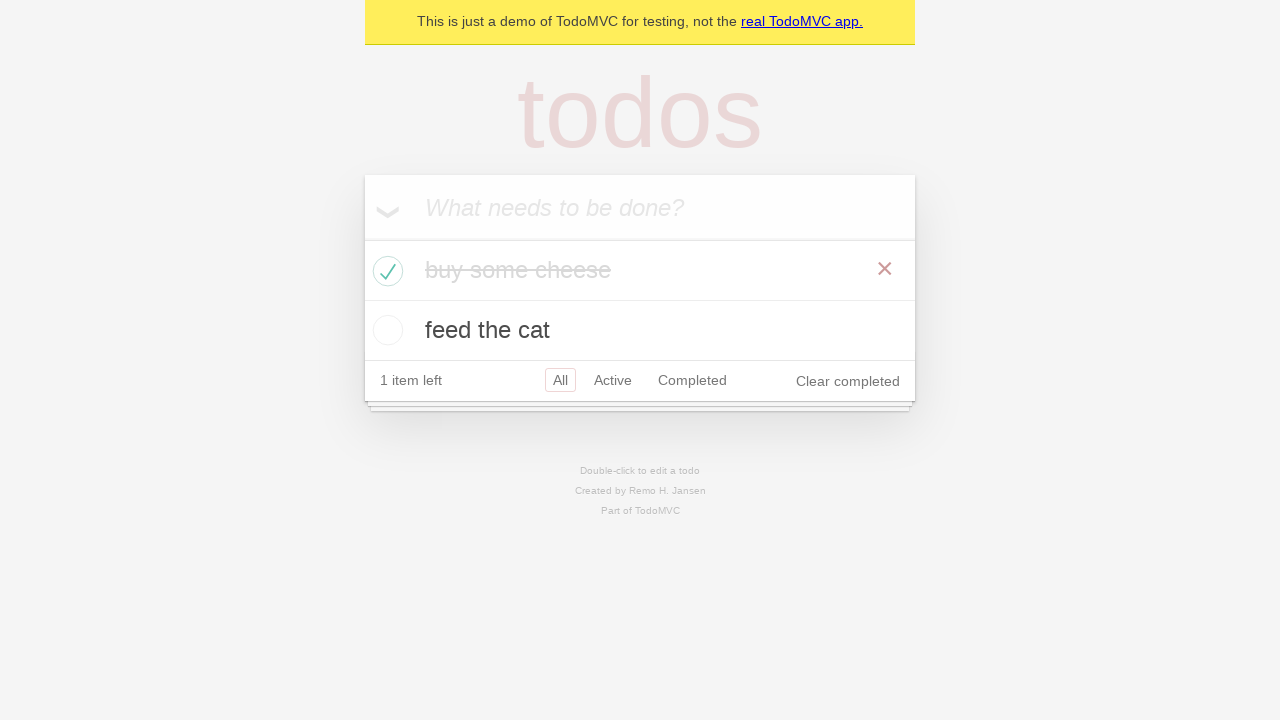